Tests the draggable functionality on jQuery UI by dragging an element horizontally

Starting URL: http://jqueryui.com/

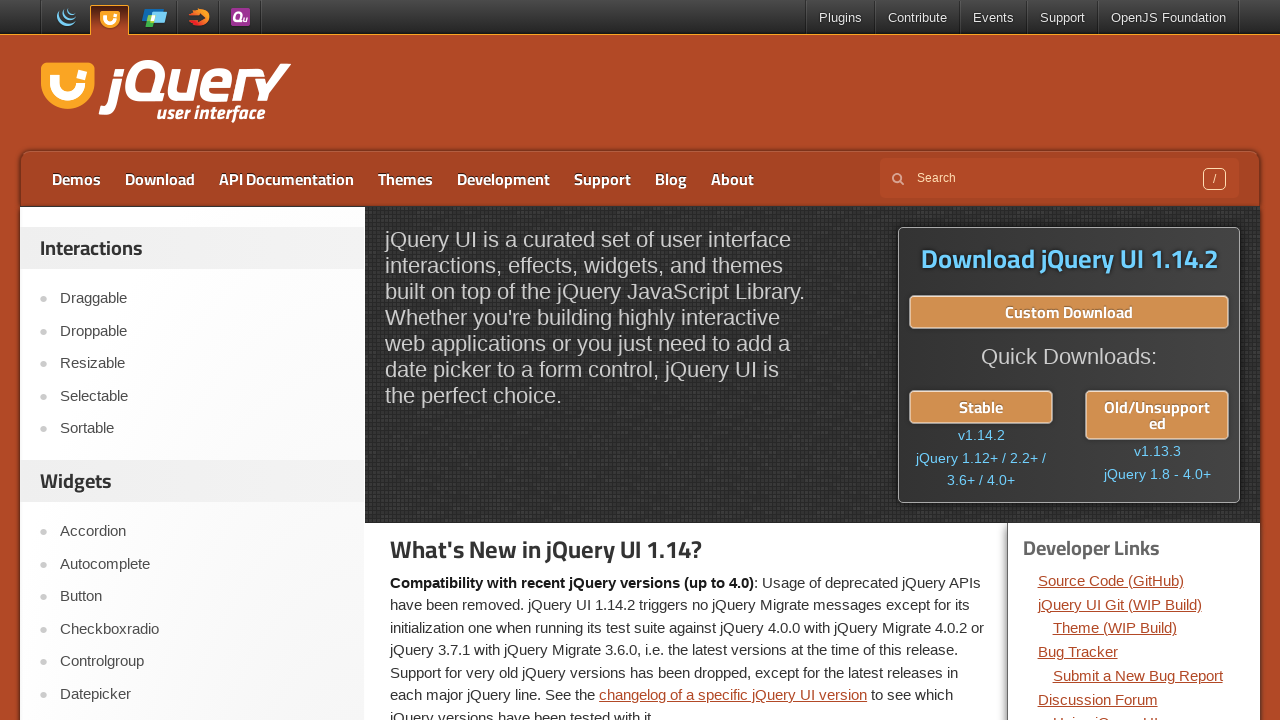

Clicked on Draggable link to navigate to the demo at (202, 299) on a:text('Draggable')
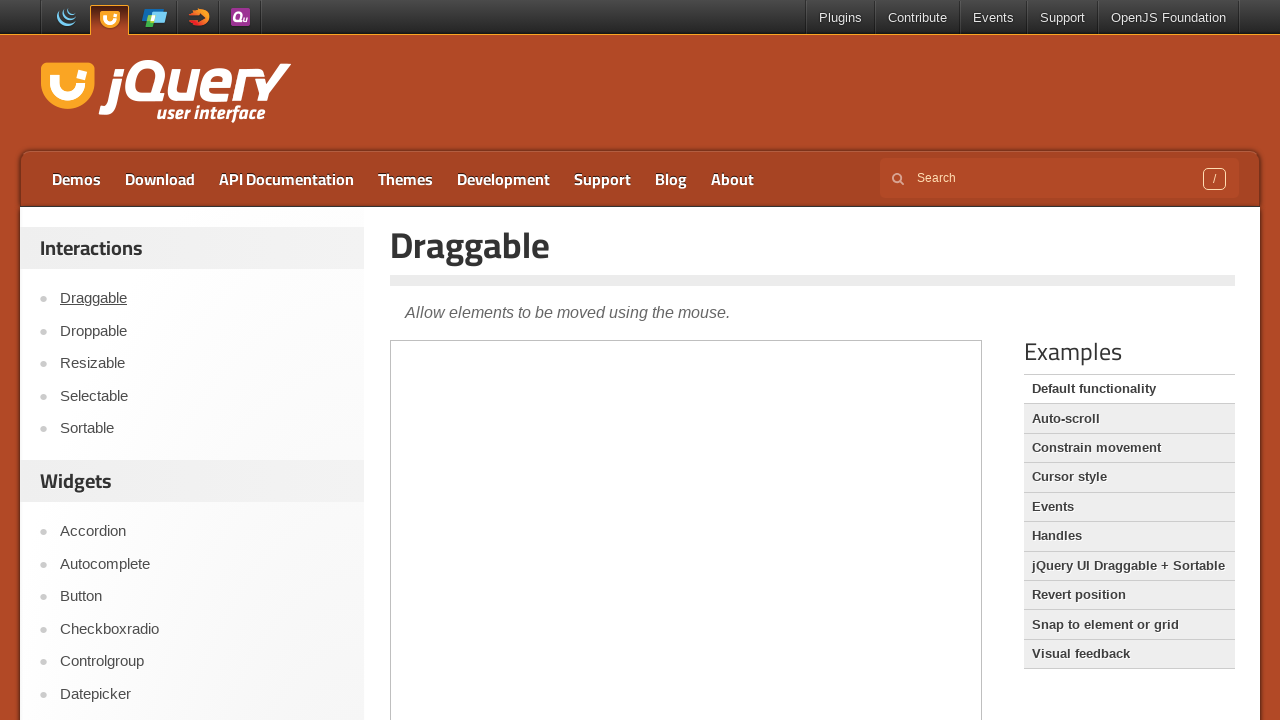

Located the demo iframe
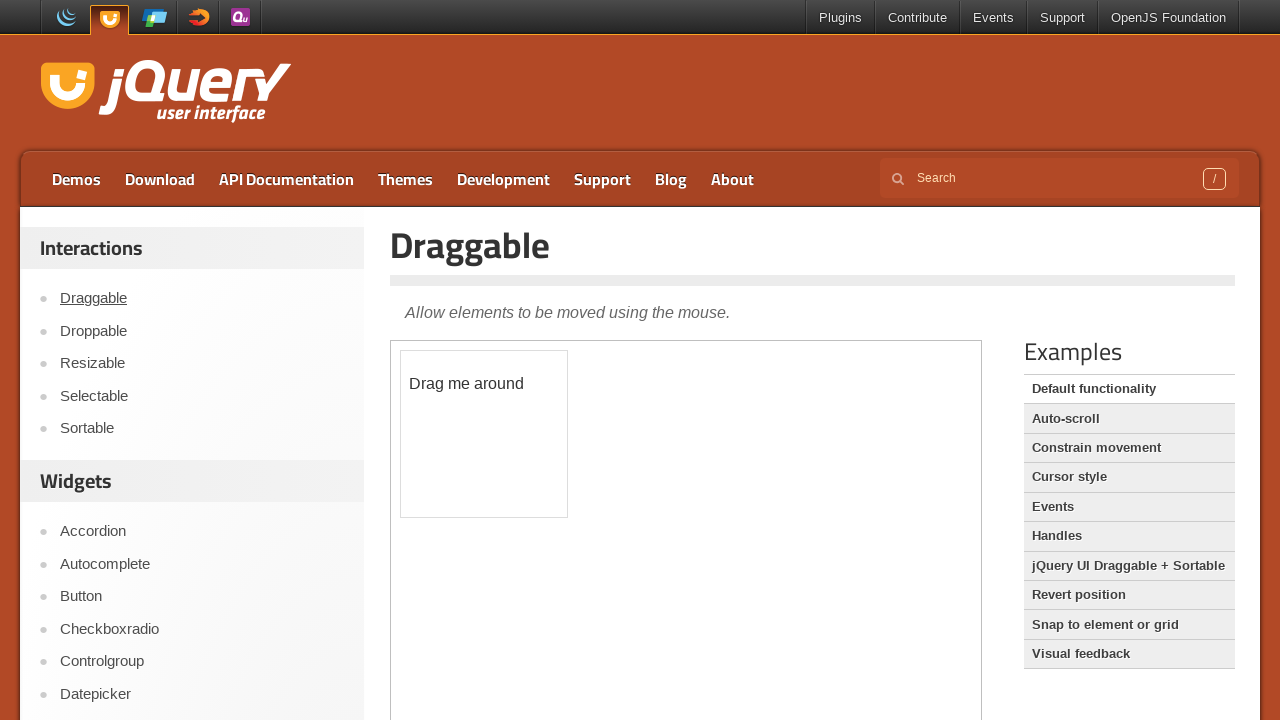

Located the draggable element within the iframe
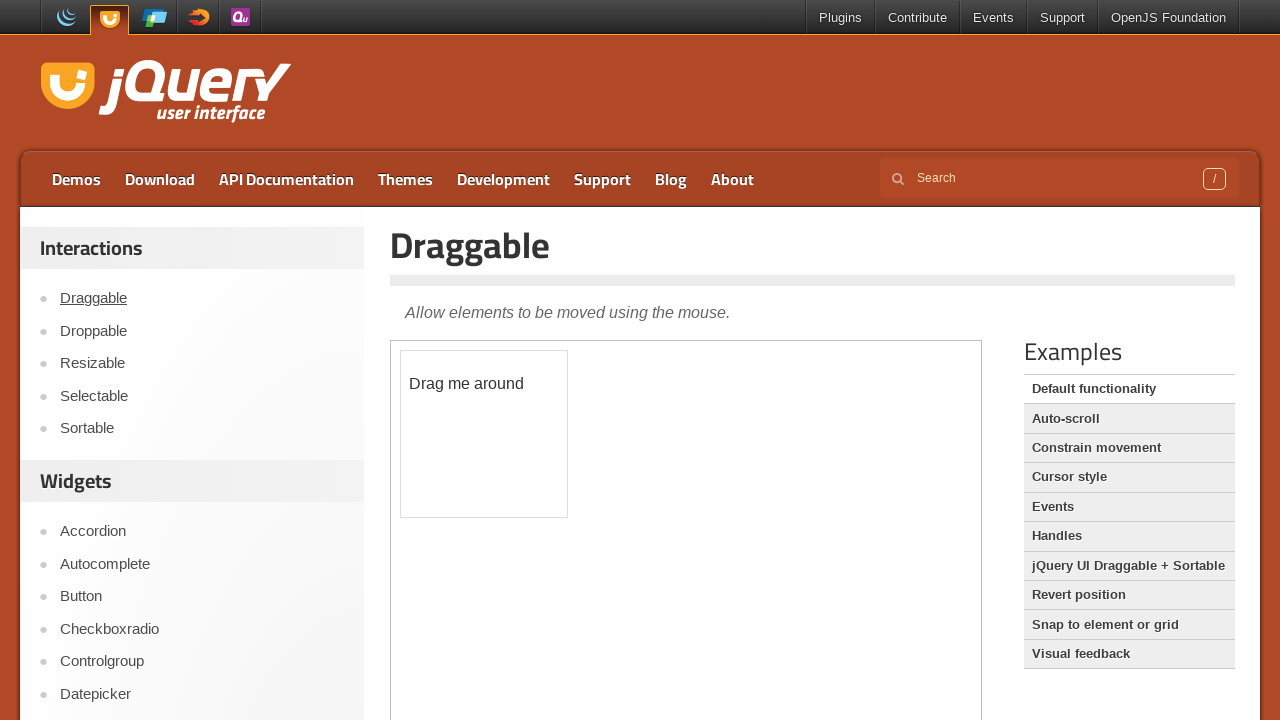

Dragged the element 100 pixels to the right at (501, 351)
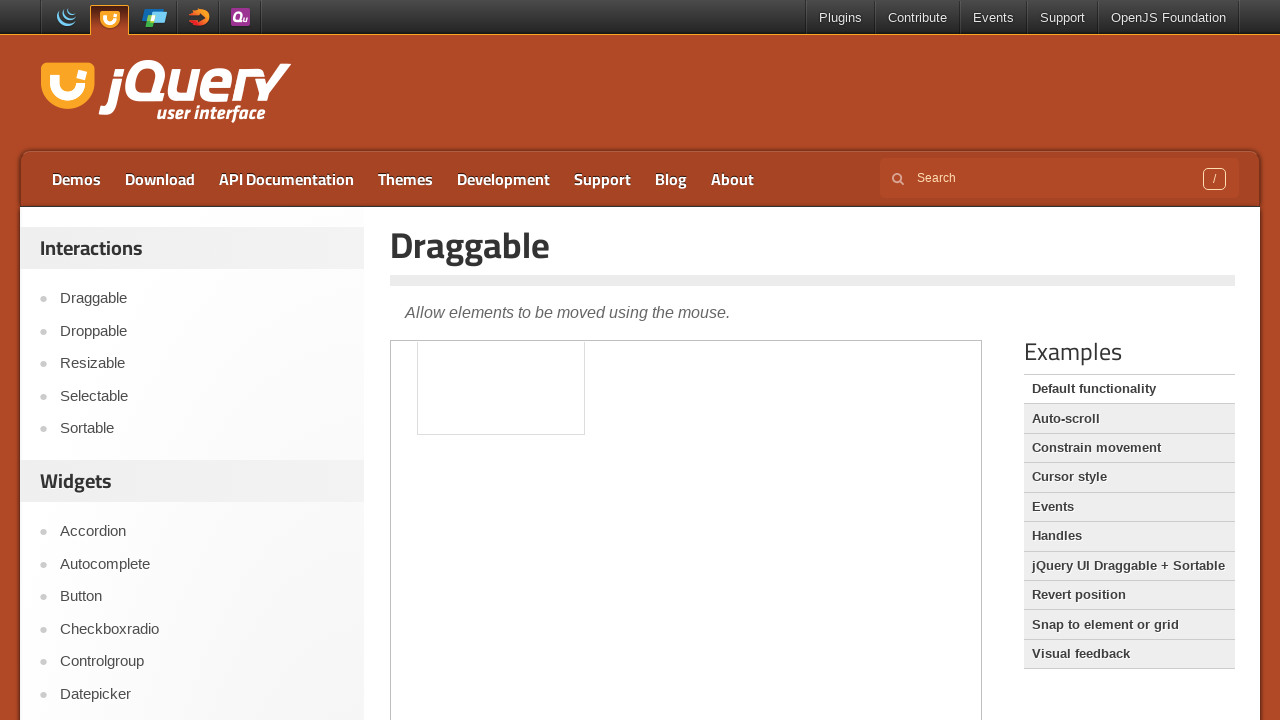

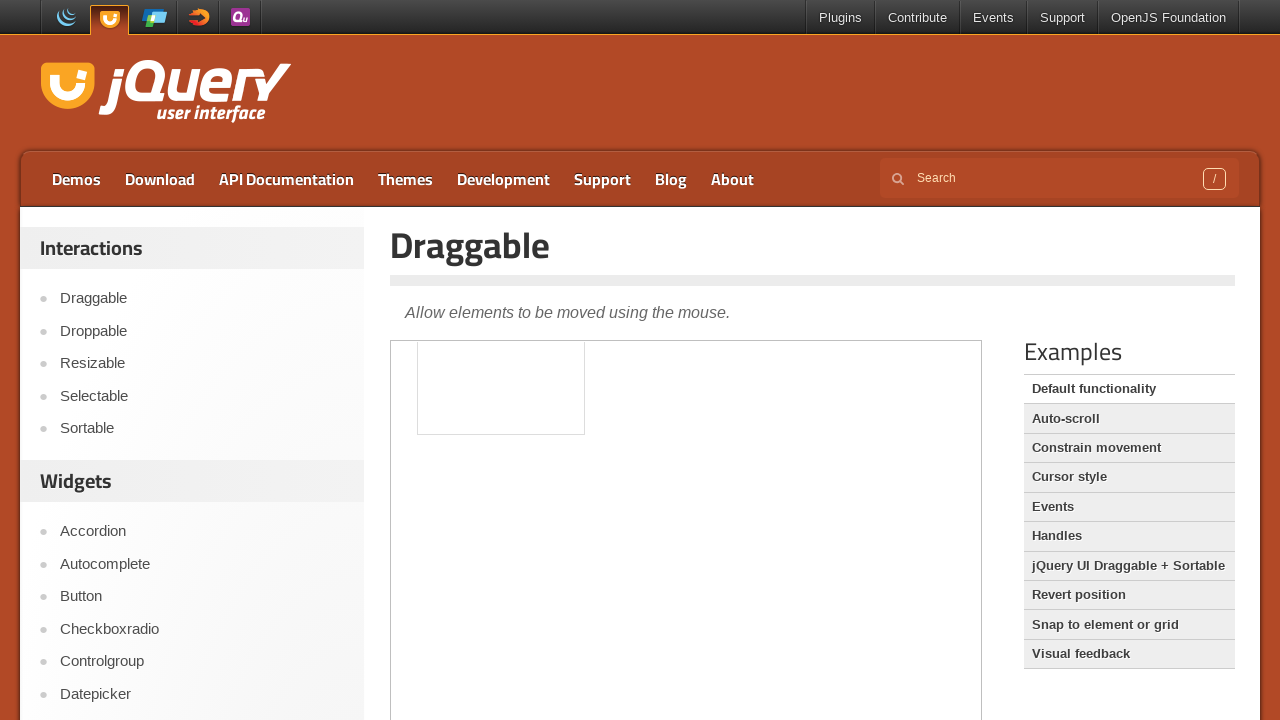